Tests the vegetable/grocery search functionality by typing a search term, verifying the number of filtered products, and adding specific items to the cart both by index and by product name.

Starting URL: https://rahulshettyacademy.com/seleniumPractise/#/

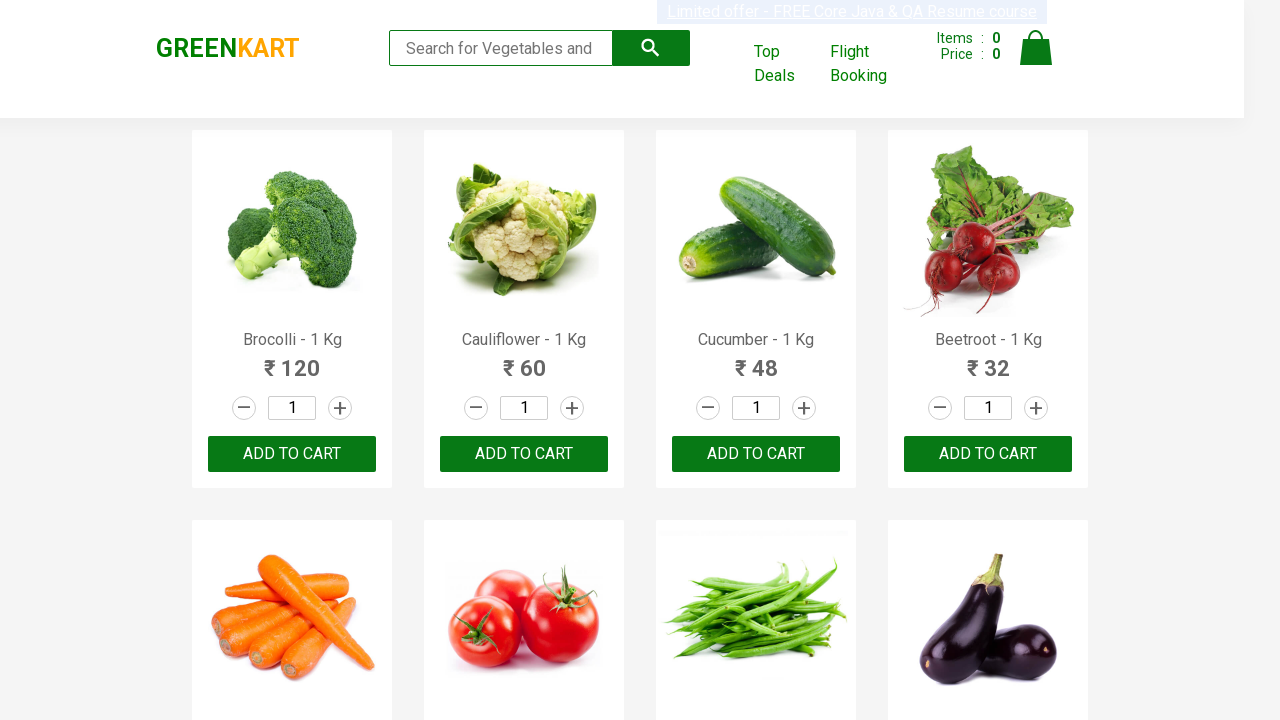

Filled search box with 'ca' to filter products on .search-keyword
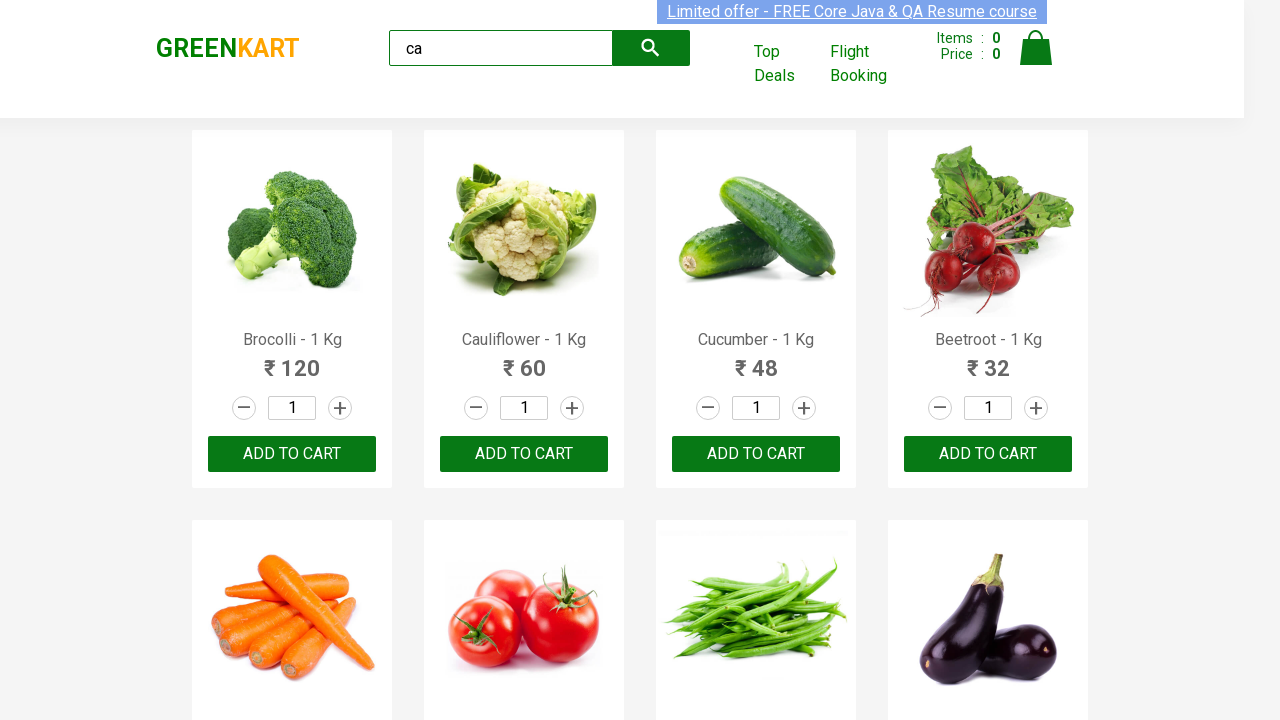

Waited 2000ms for products to filter
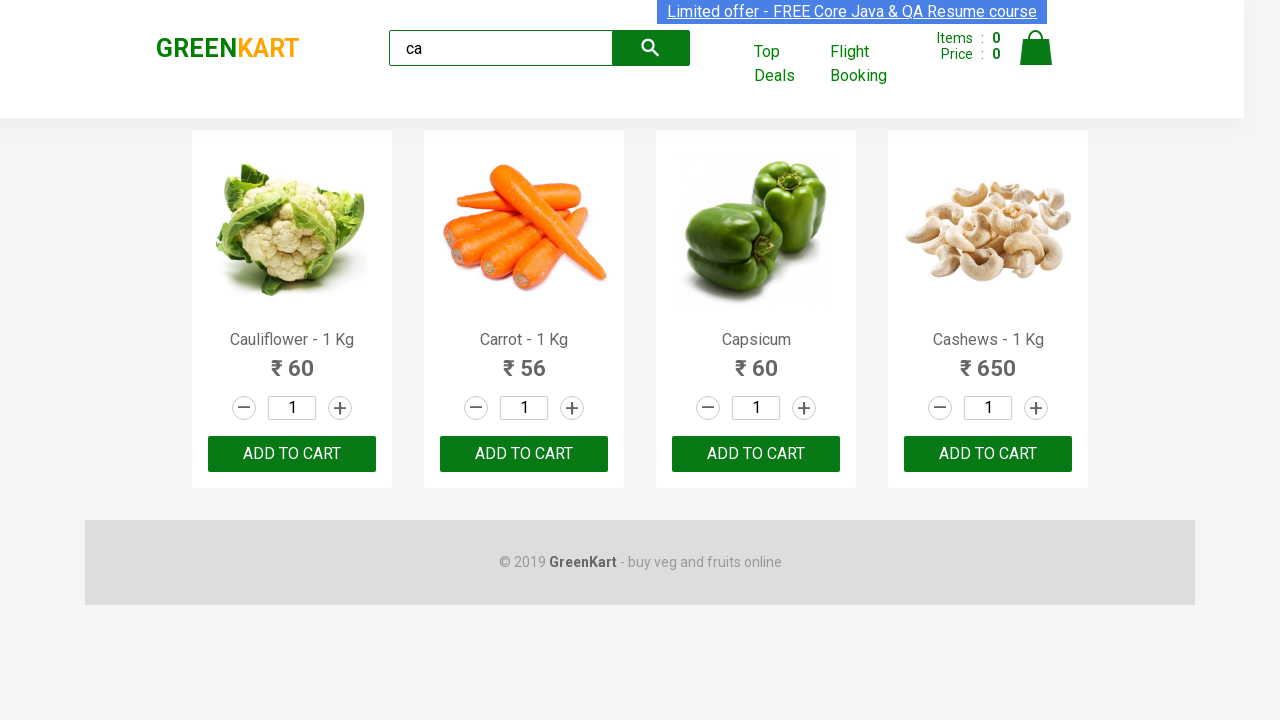

Product elements loaded
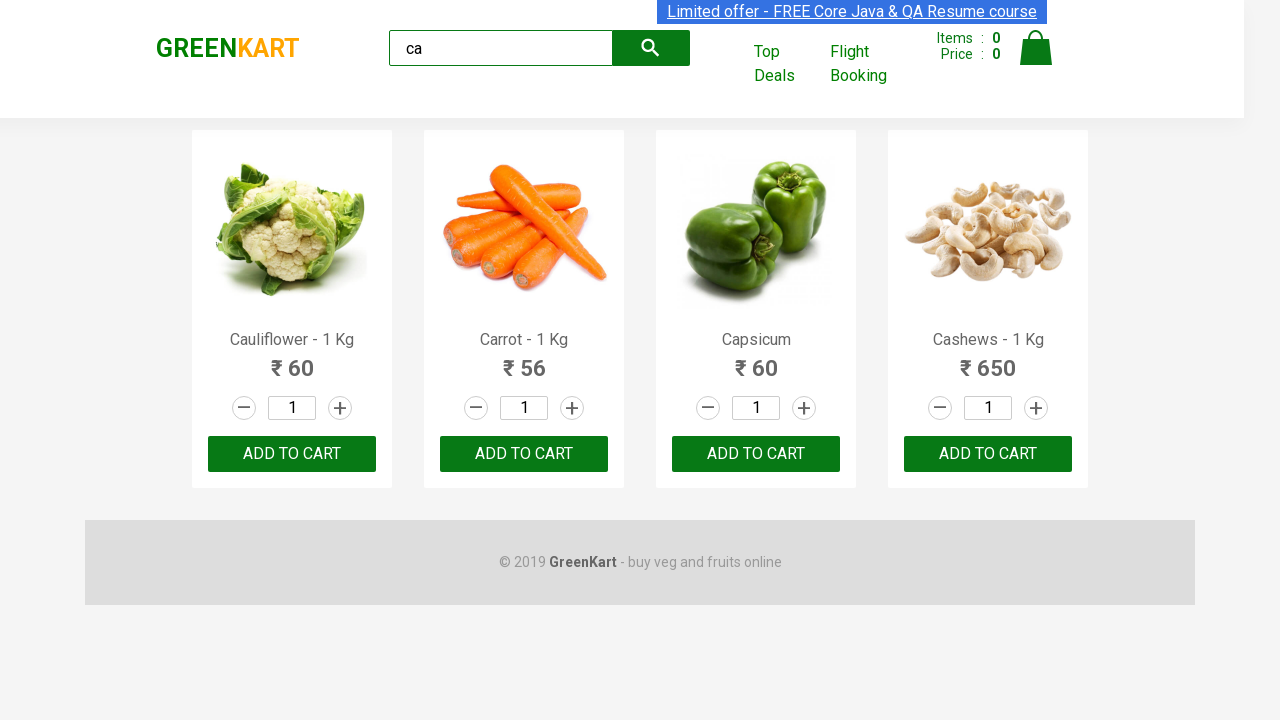

Verified 4 visible products after filtering
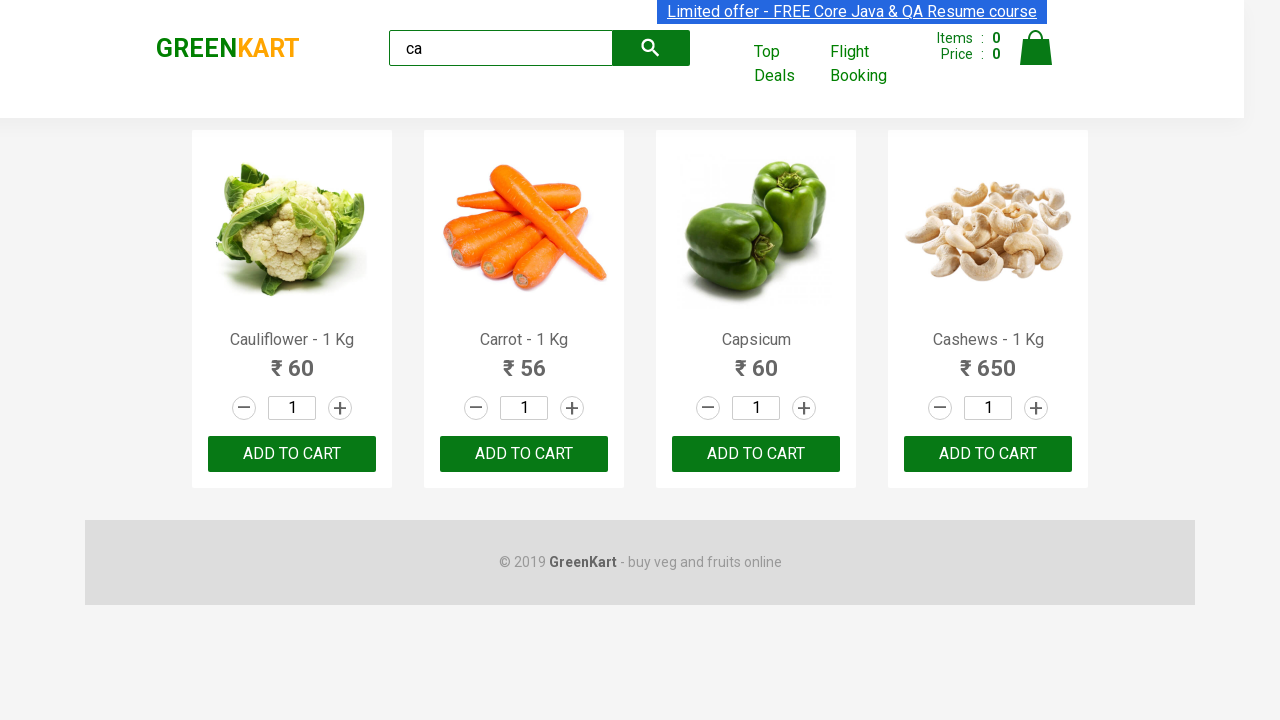

Clicked ADD TO CART on 3rd product (index 2) at (756, 454) on .products .product >> nth=2 >> text=ADD TO CART
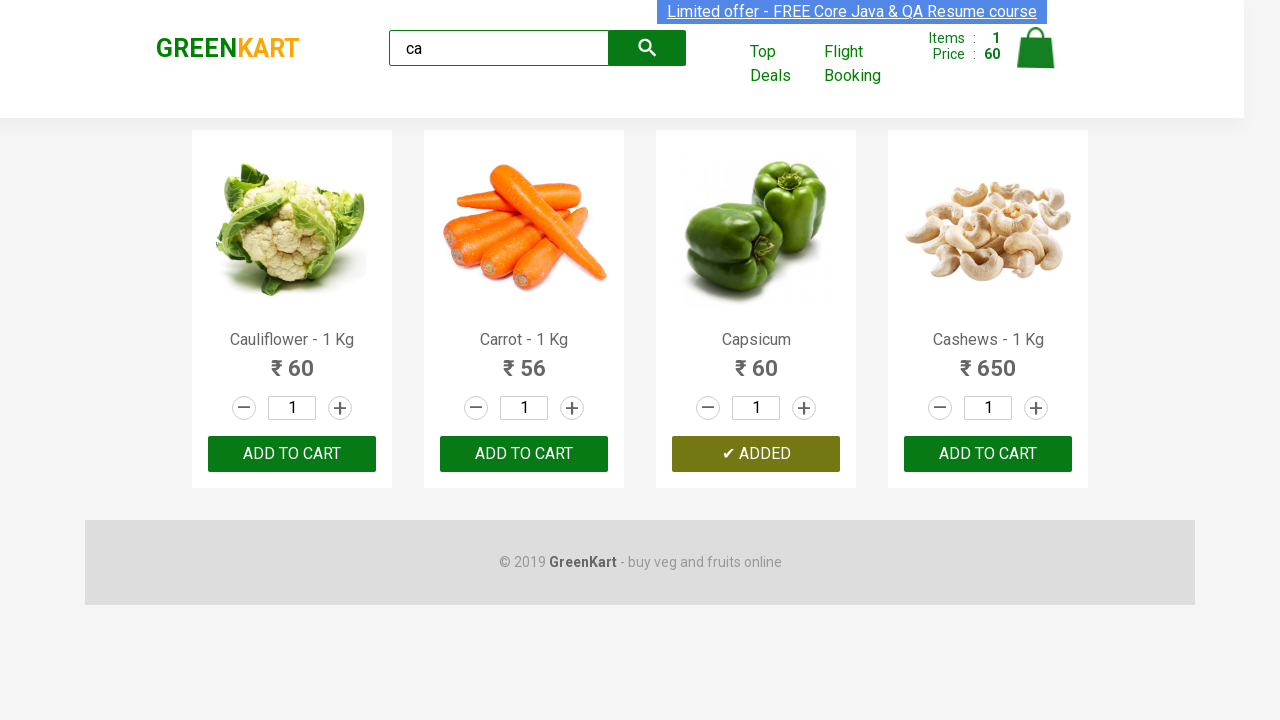

Found and clicked ADD TO CART on Cashews product (index 3) at (988, 454) on .products .product >> nth=3 >> button
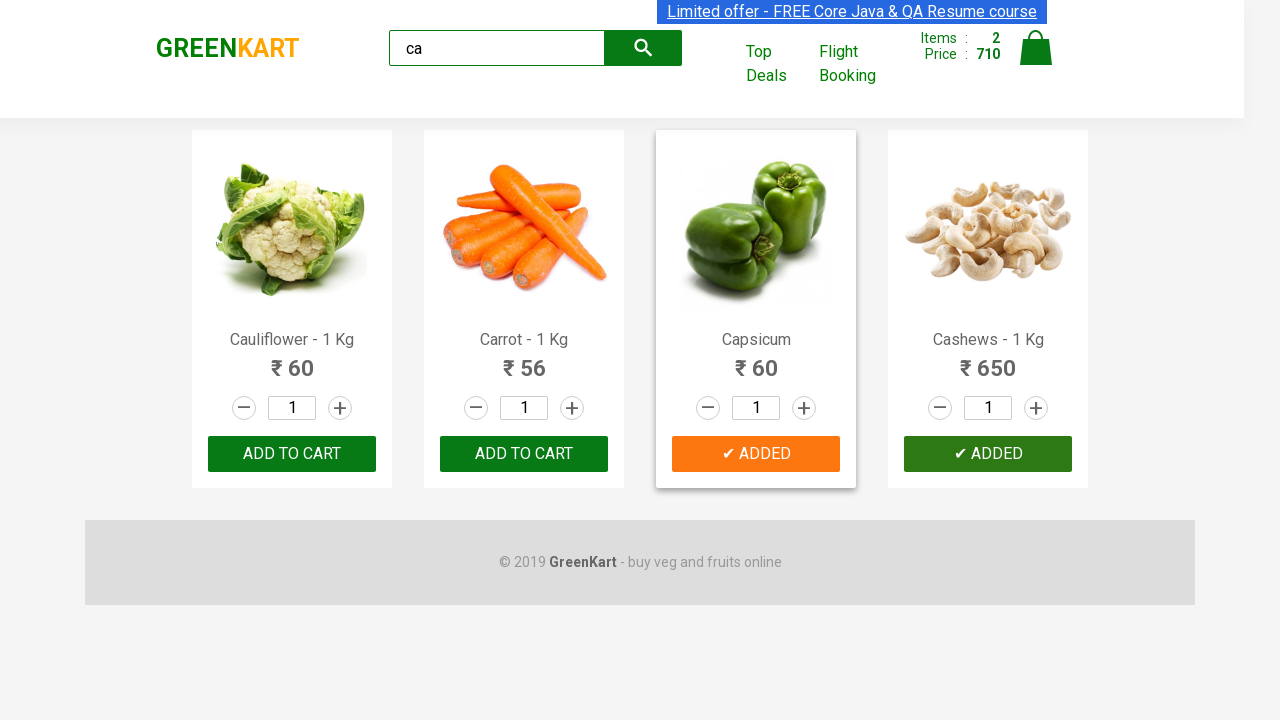

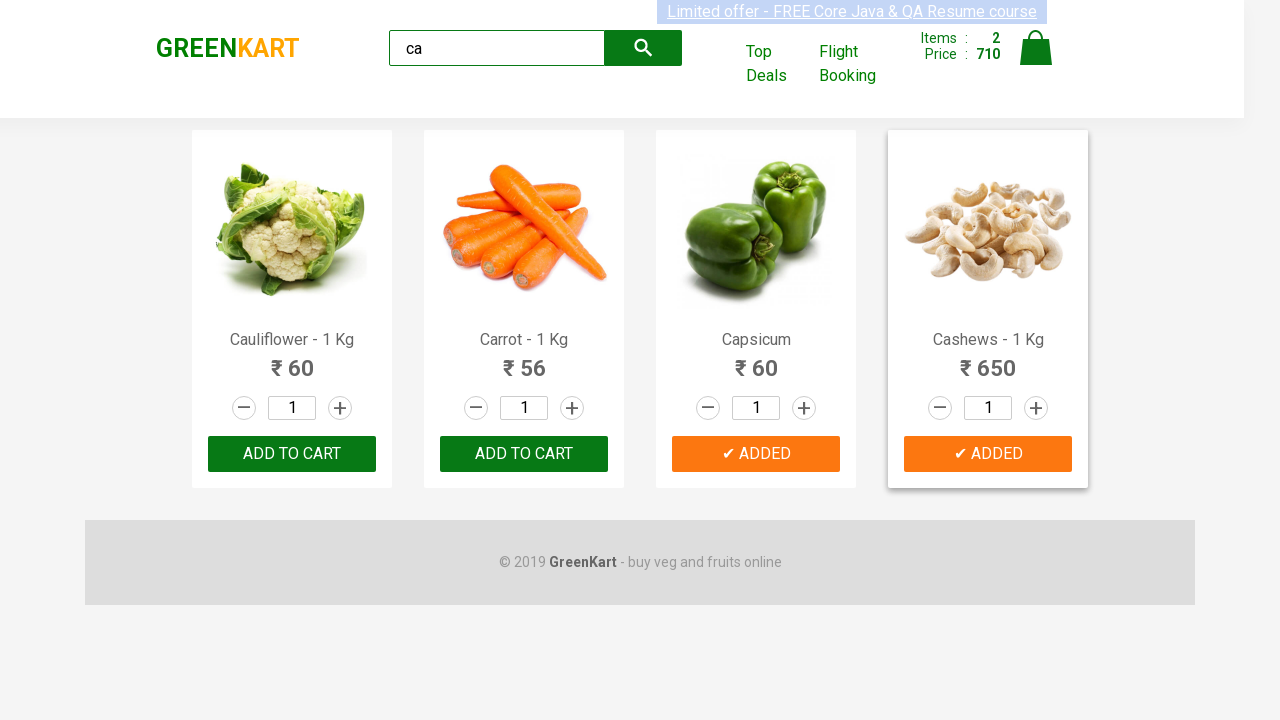